Tests the add/remove elements functionality by clicking the "Add Element" button to create a new element, then clicking the "Delete" button to remove it

Starting URL: https://the-internet.herokuapp.com/add_remove_elements/

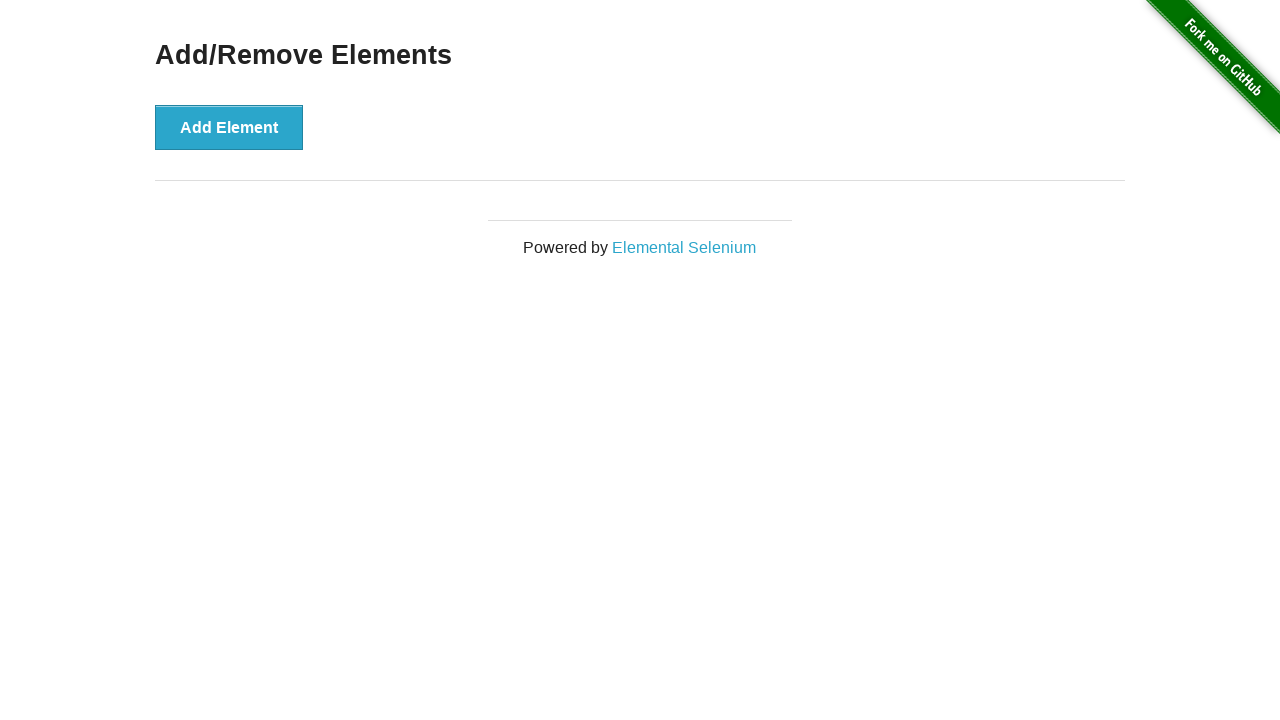

Clicked 'Add Element' button to create a new element at (229, 127) on xpath=//button[text()='Add Element']
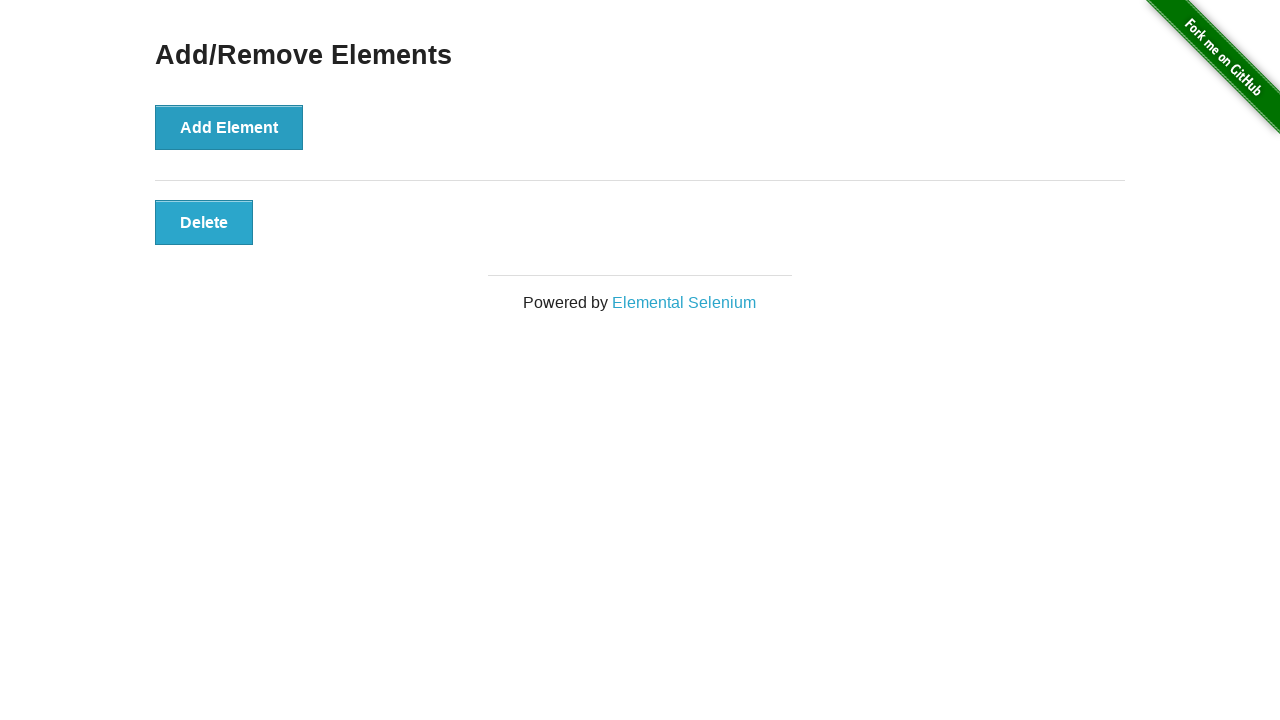

Clicked 'Delete' button to remove the newly created element at (204, 222) on xpath=//button[text()='Delete']
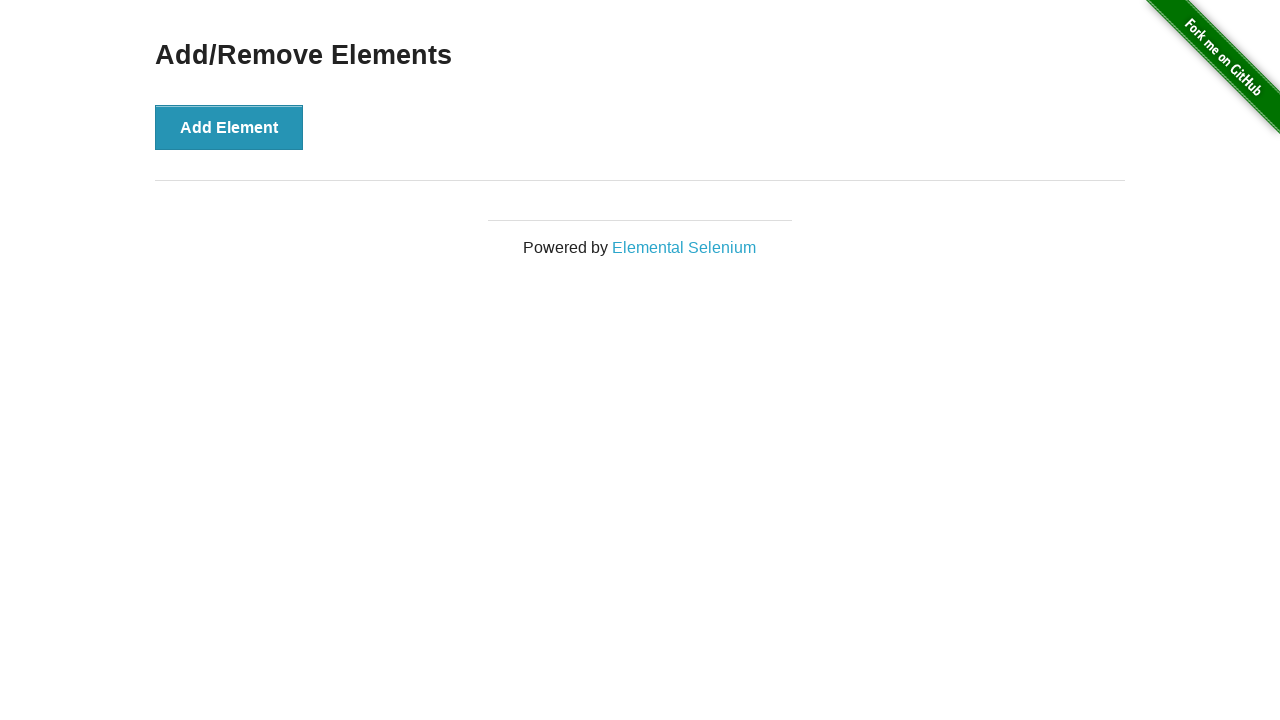

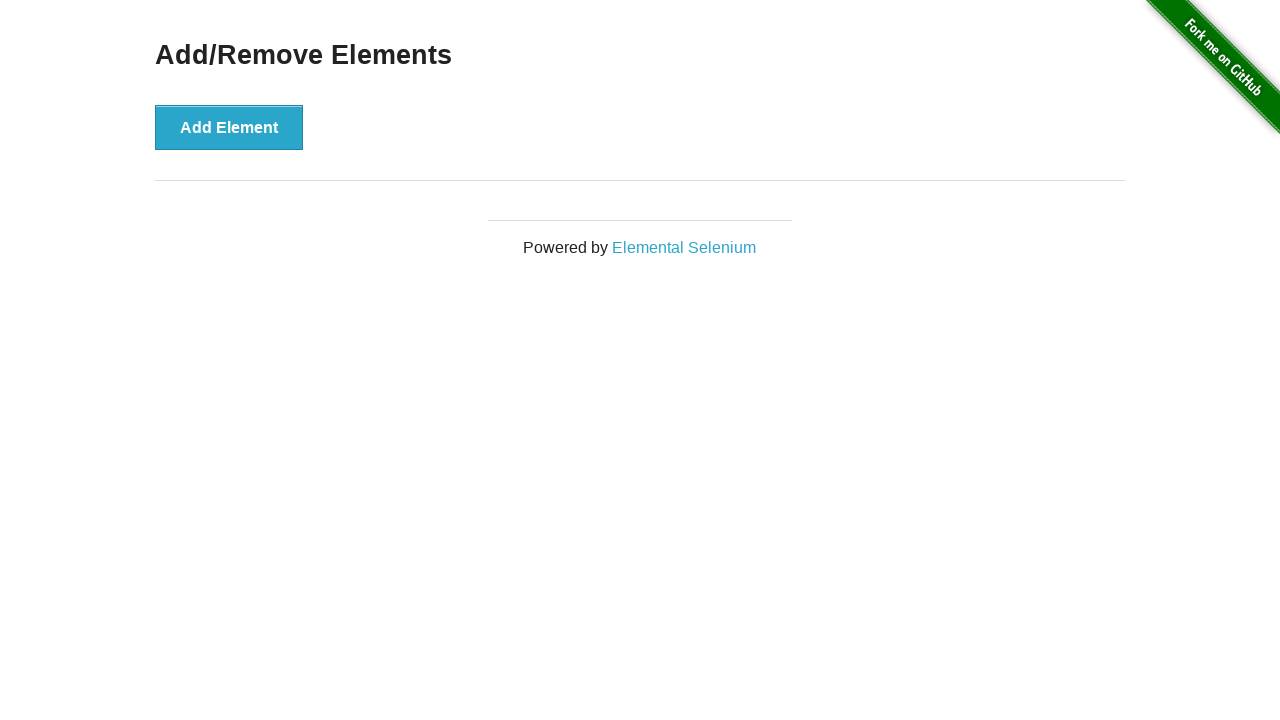